Tests button click functionality by clicking Button 1 and verifying the displayed result text

Starting URL: https://practice.cydeo.com/multiple_buttons

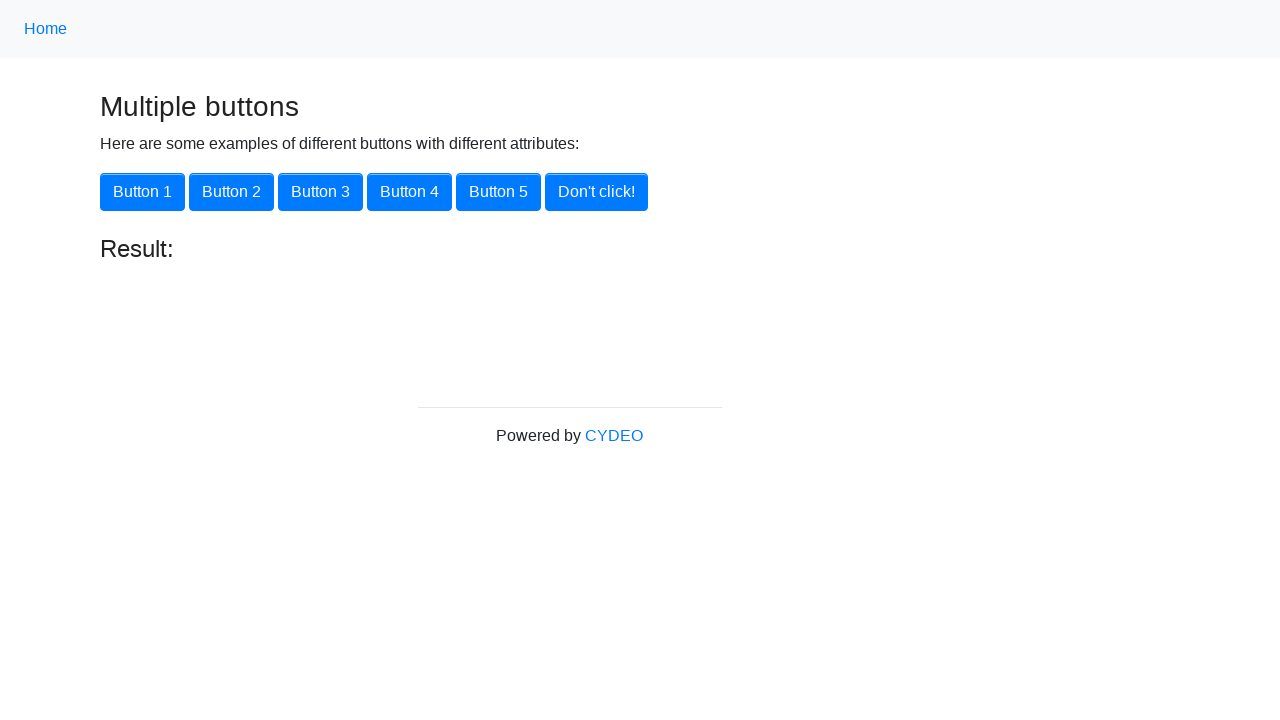

Clicked Button 1 using xpath locator at (142, 192) on xpath=//*[@id='content']/div[1]/button[1]
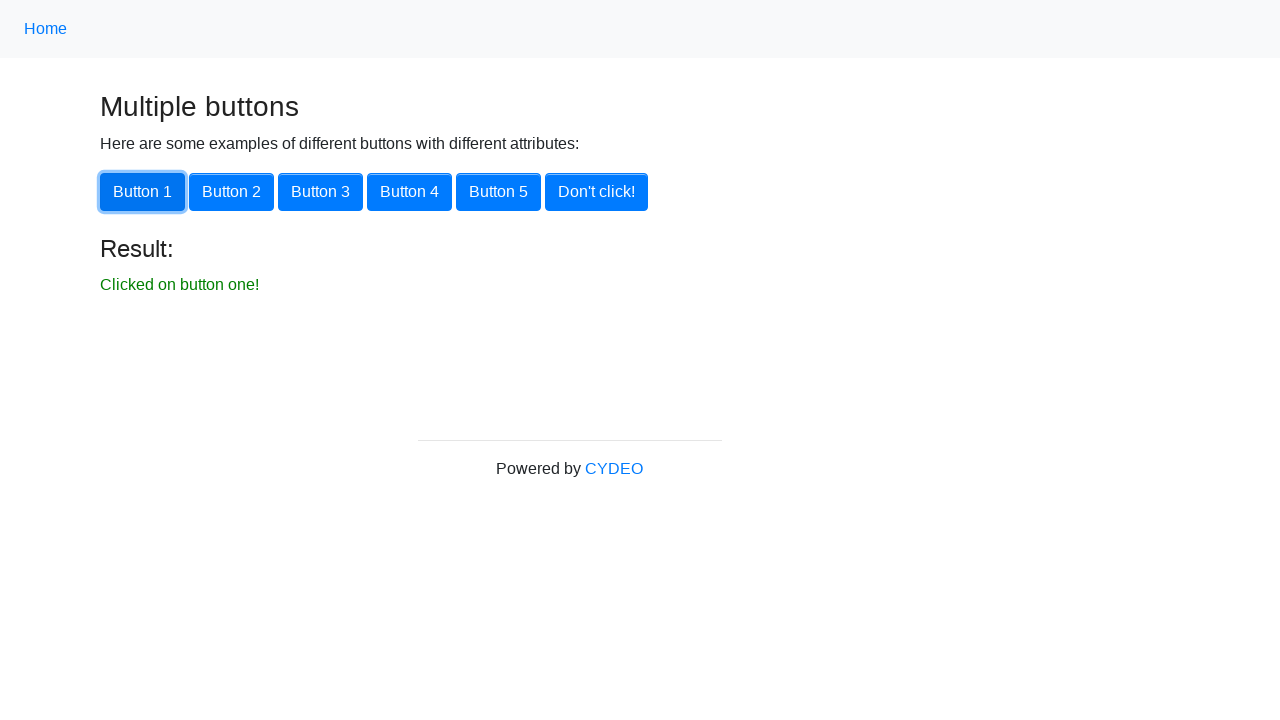

Result text element loaded
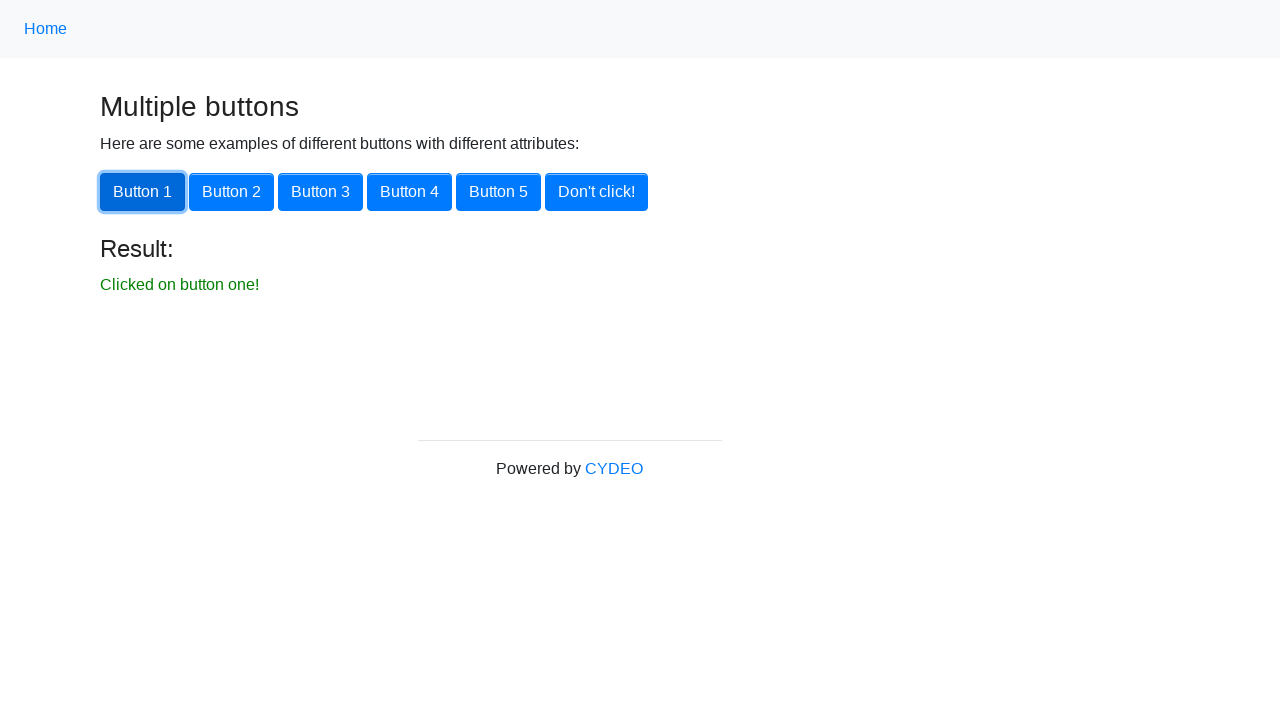

Located result text element
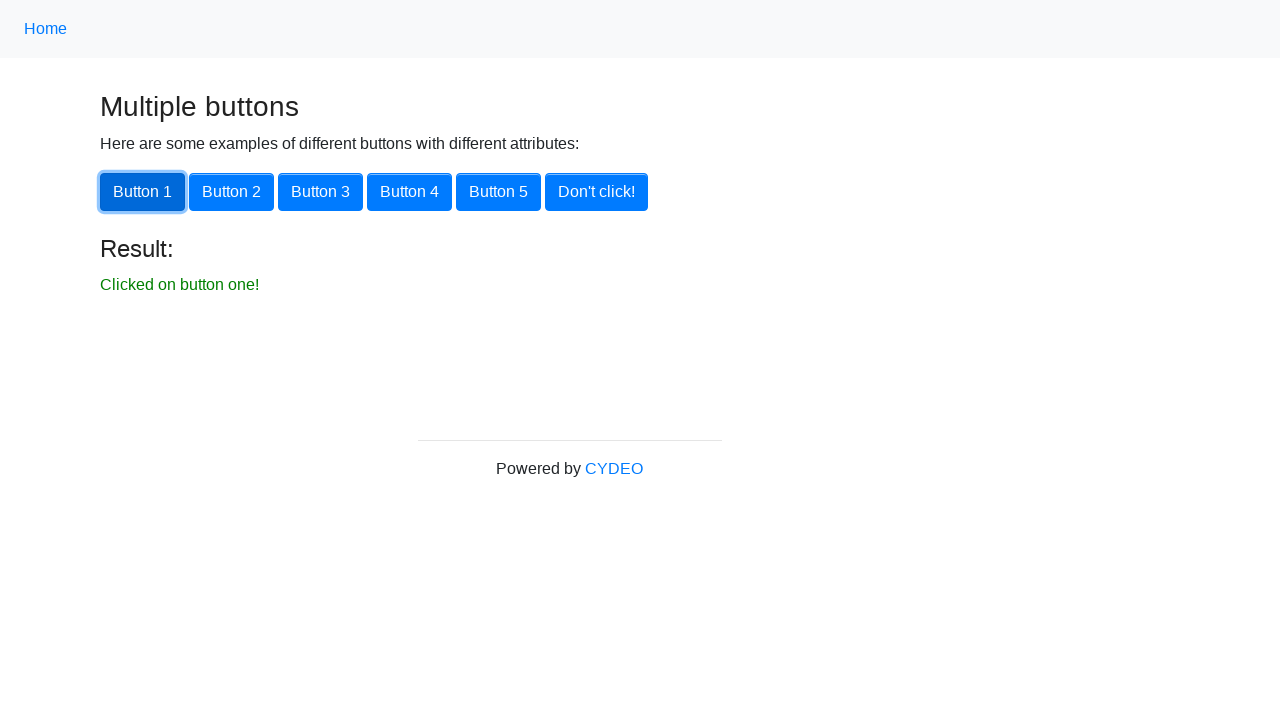

Verified result text is visible
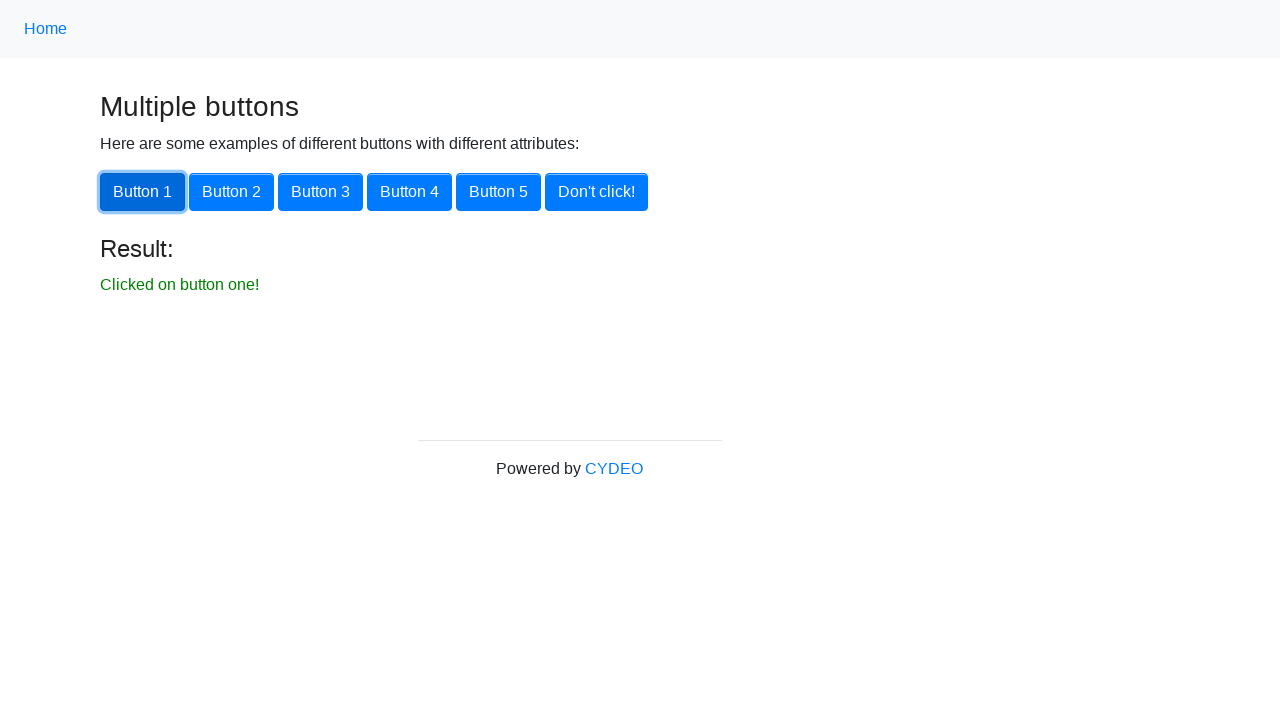

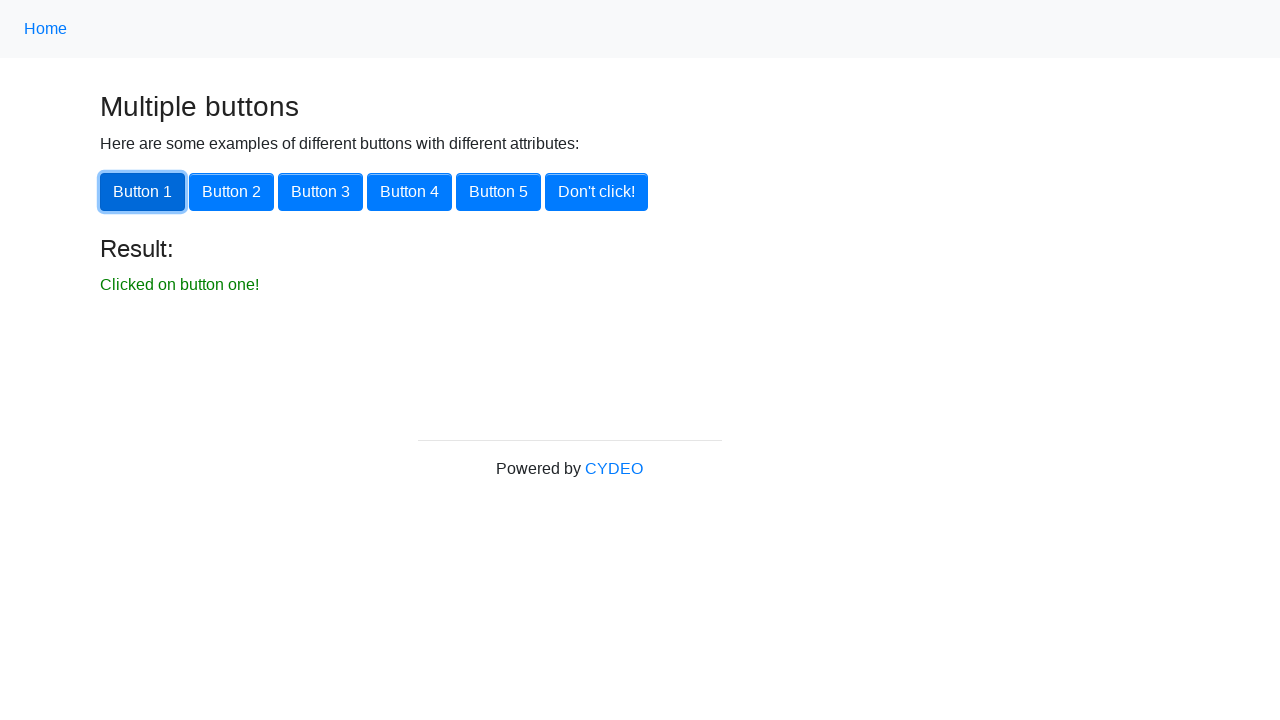